Tests a registration form by filling in first name, last name, and email fields, then submitting the form and verifying the success message

Starting URL: http://suninjuly.github.io/registration1.html

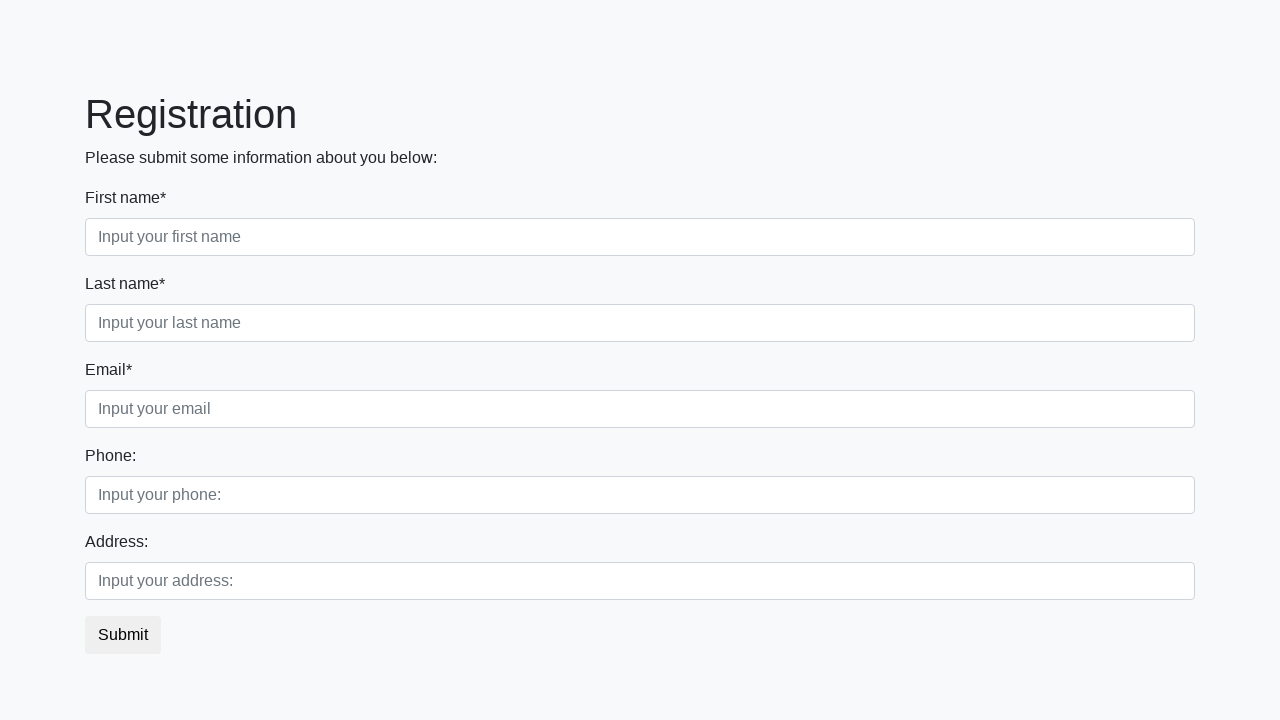

Filled first name field with 'John' on //label[text()='First name*']/following-sibling::input
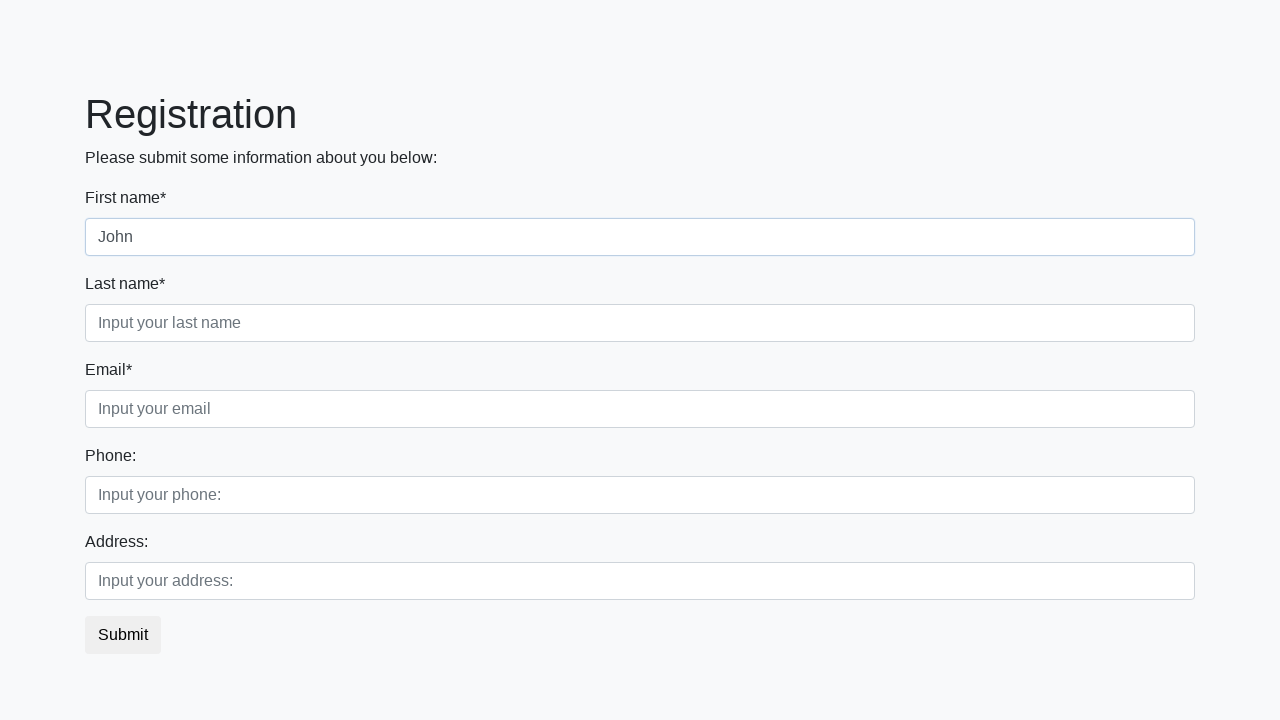

Filled last name field with 'Smith' on //label[text()='Last name*']/following-sibling::input
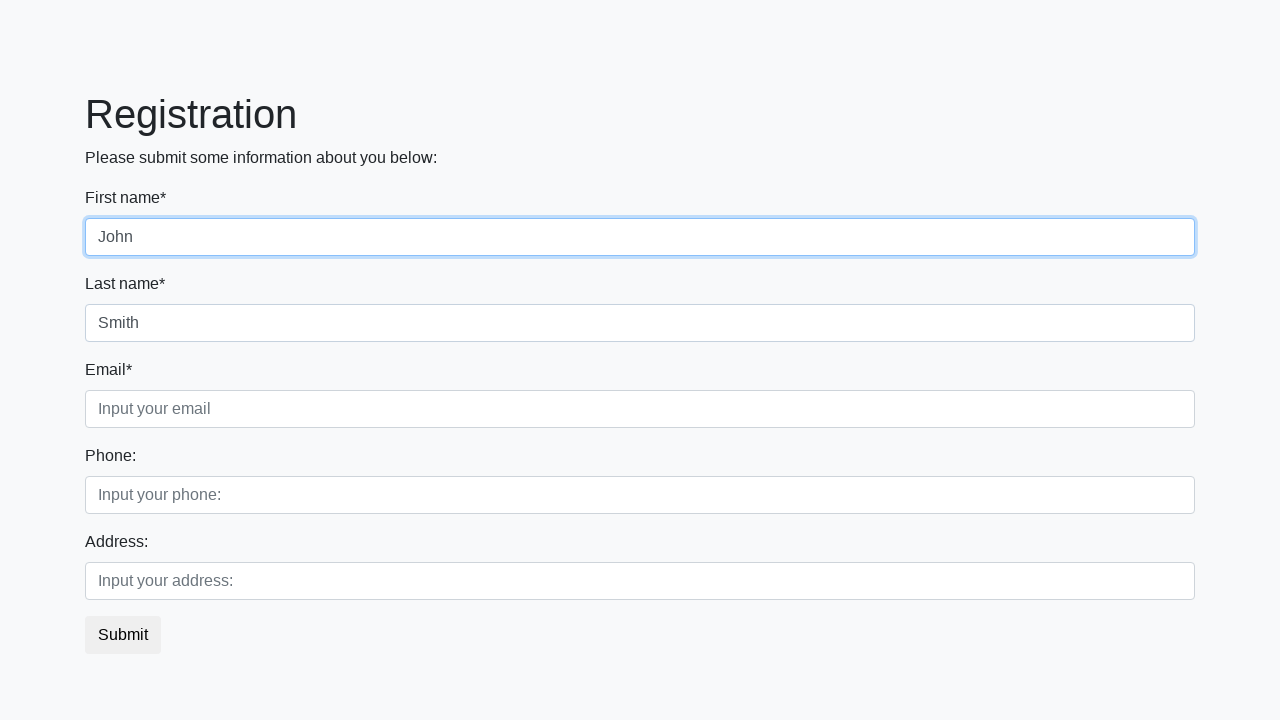

Filled email field with 'john.smith@example.com' on //label[text()='Email*']/following-sibling::input
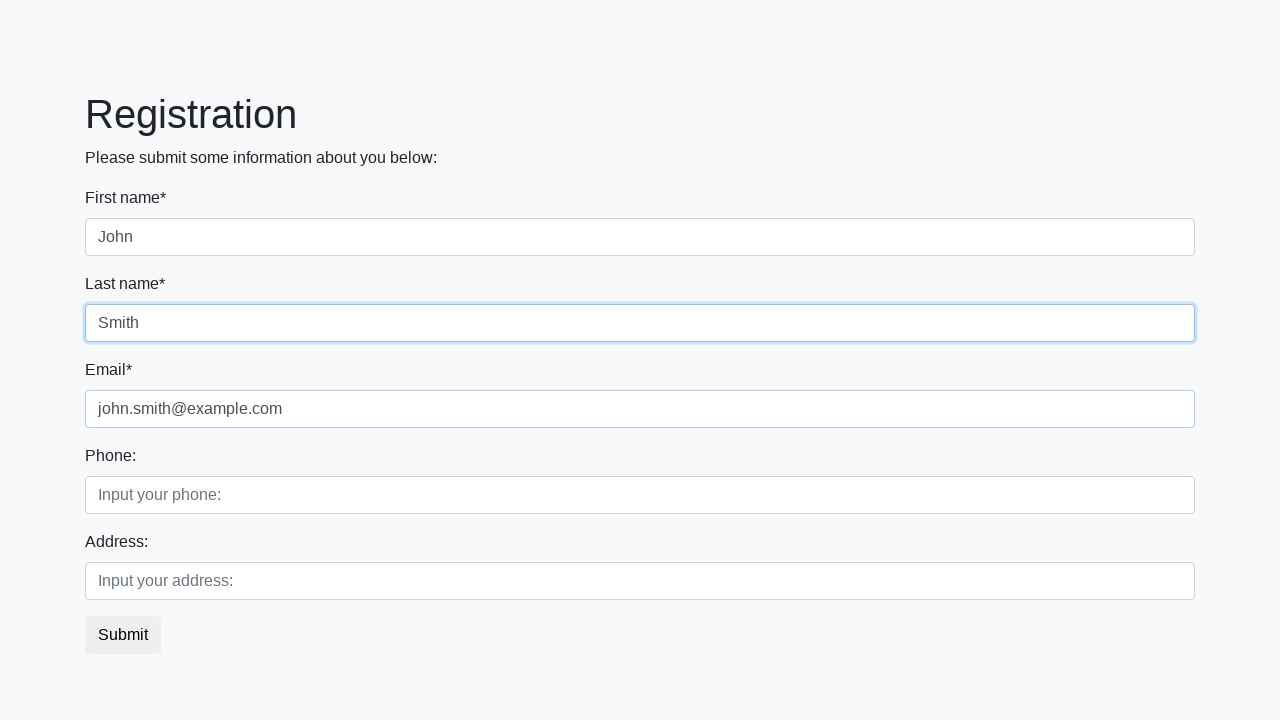

Clicked submit button to submit registration form at (123, 635) on button.btn
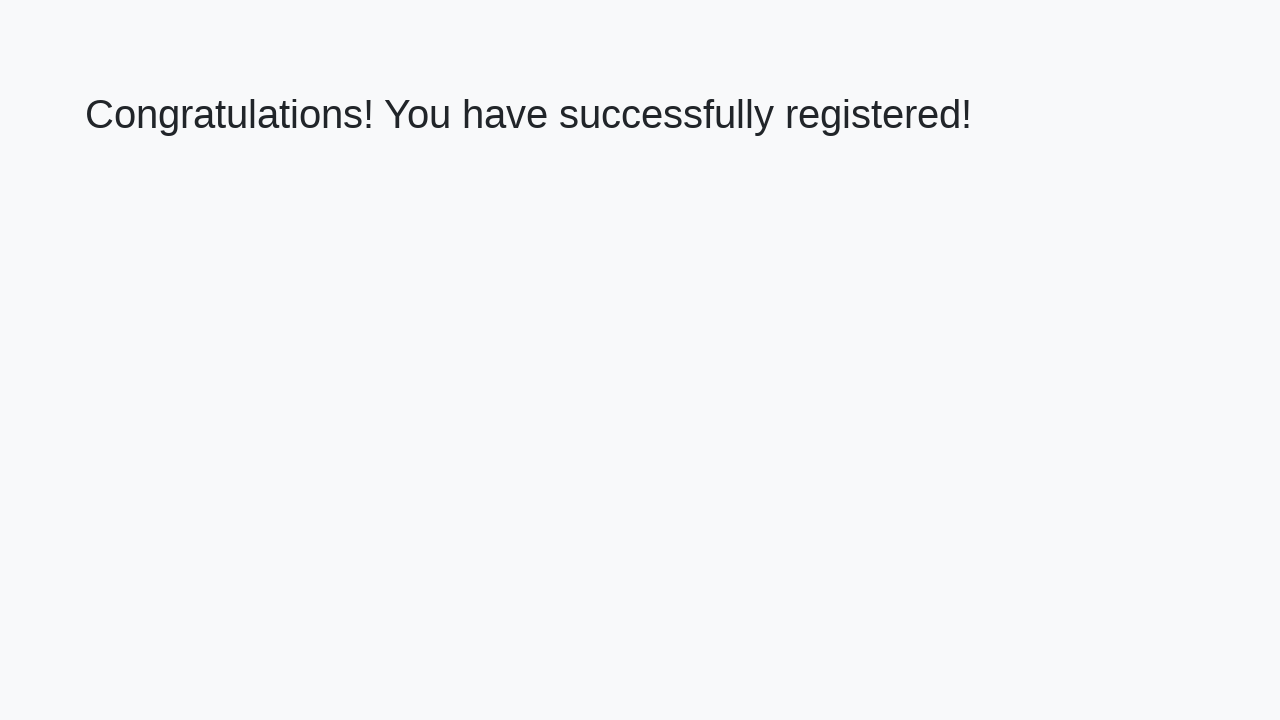

Success message appeared - registration form submitted successfully
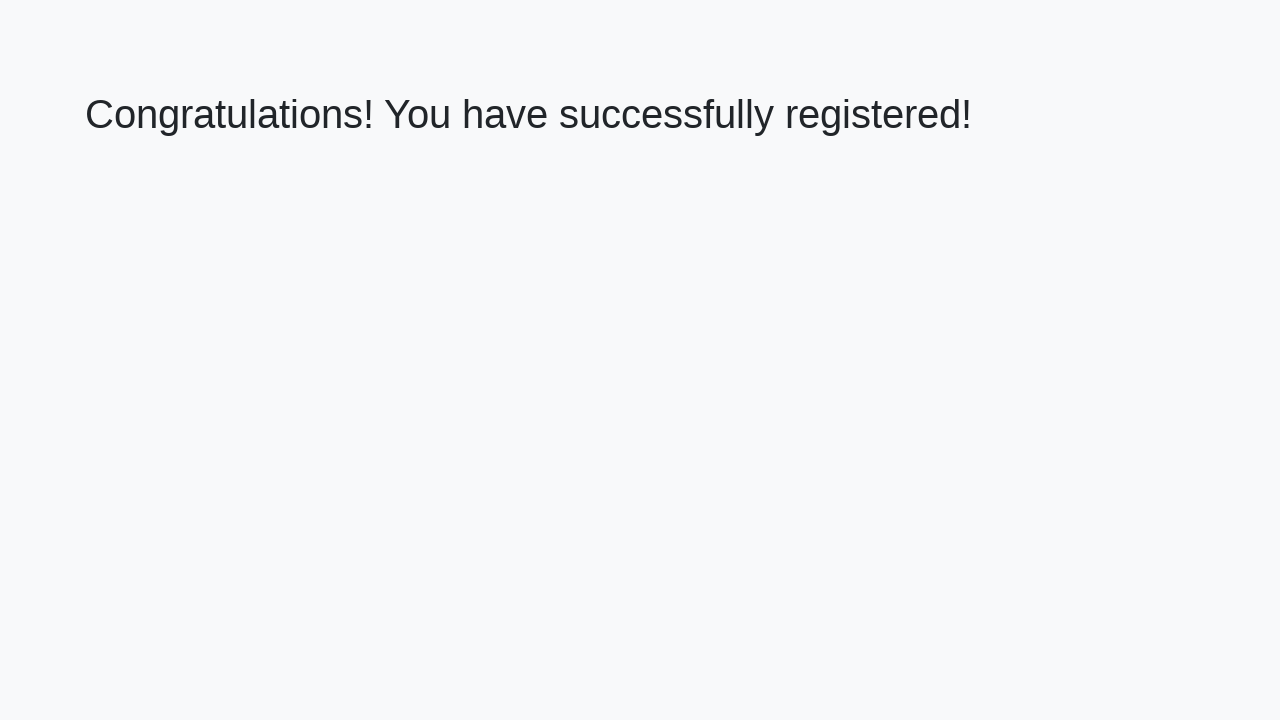

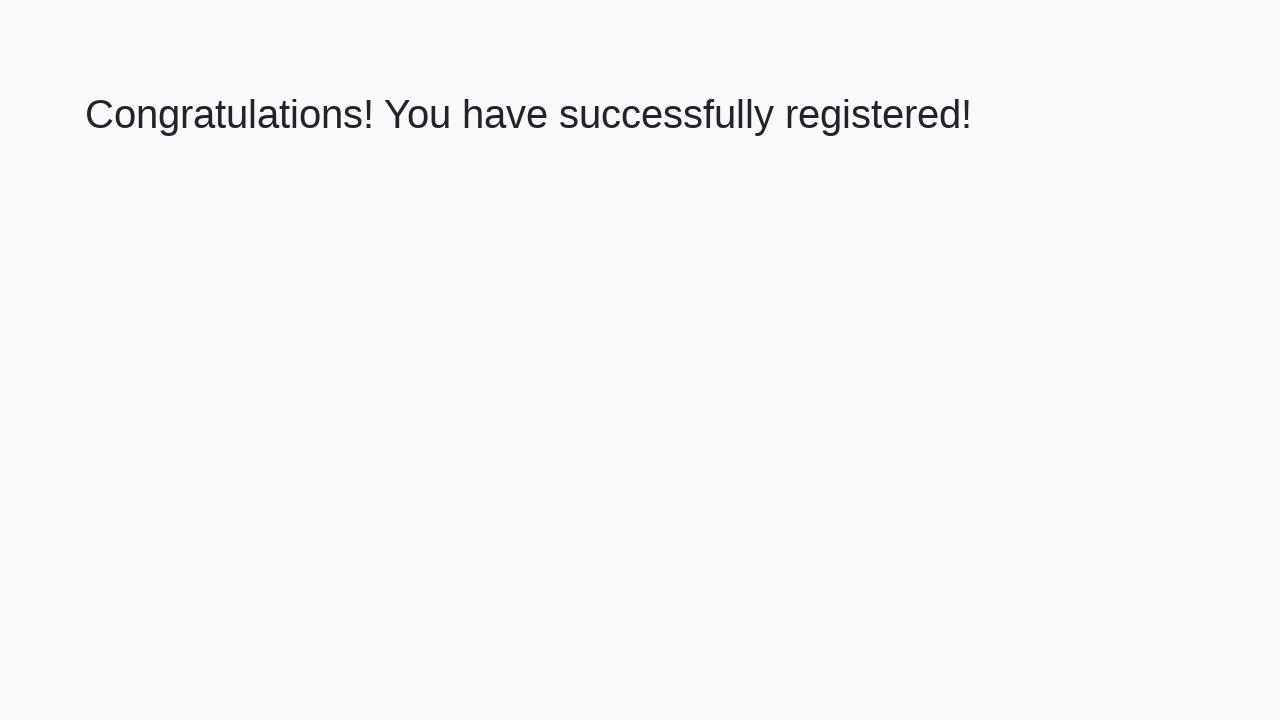